Tests clicking on the LISTS link element

Starting URL: https://popageorgianvictor.github.io/PUBLISHED-WEBPAGES/search_bar

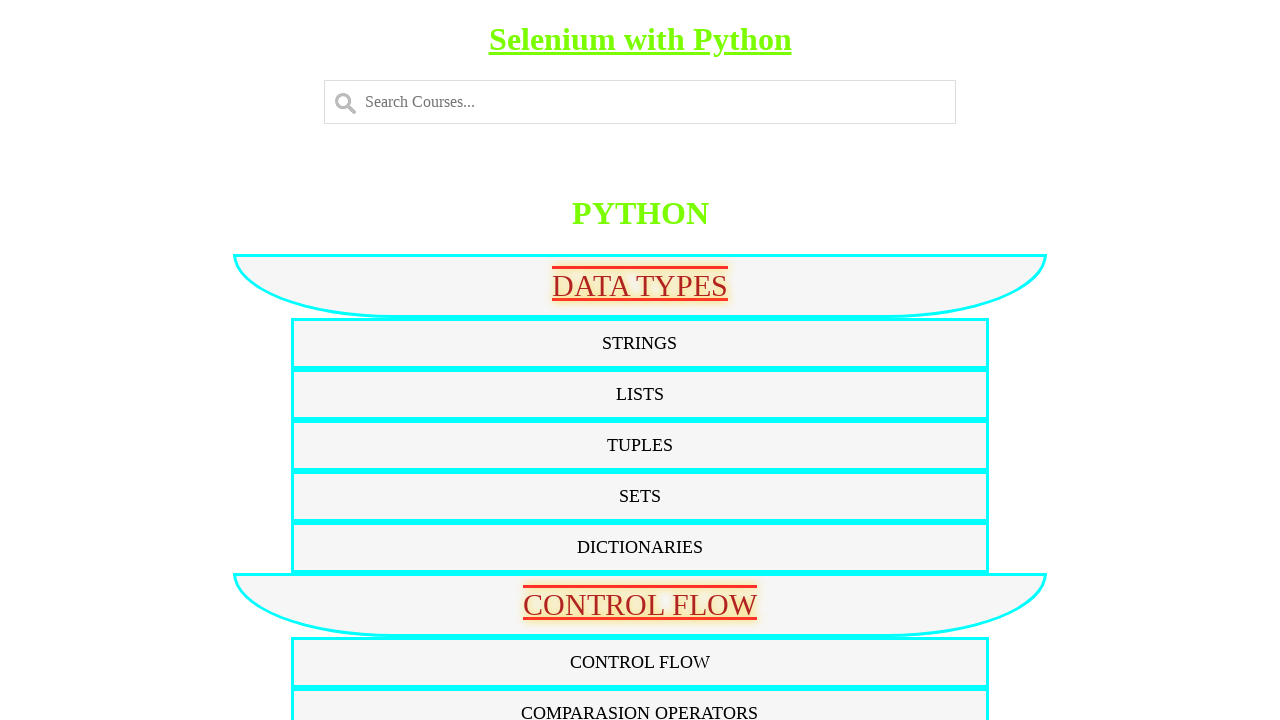

Navigated to search bar page
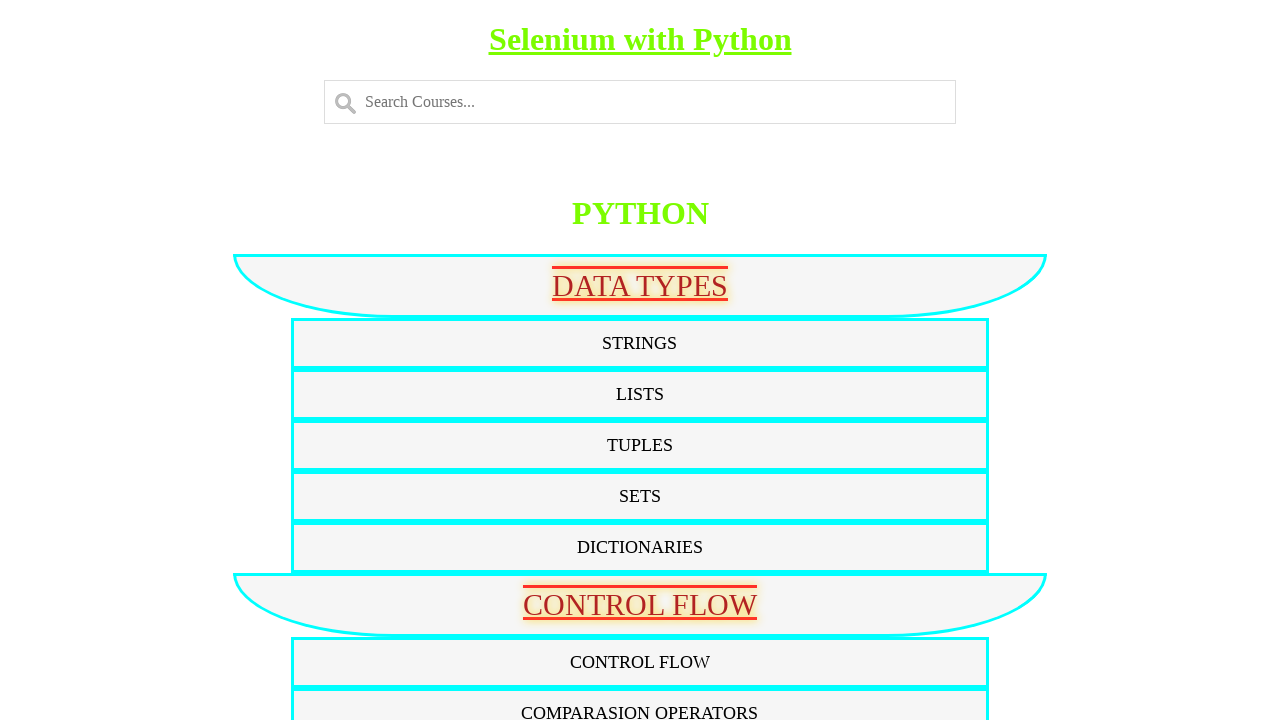

Clicked on the LISTS link element at (640, 394) on xpath=//a[normalize-space()='LISTS']
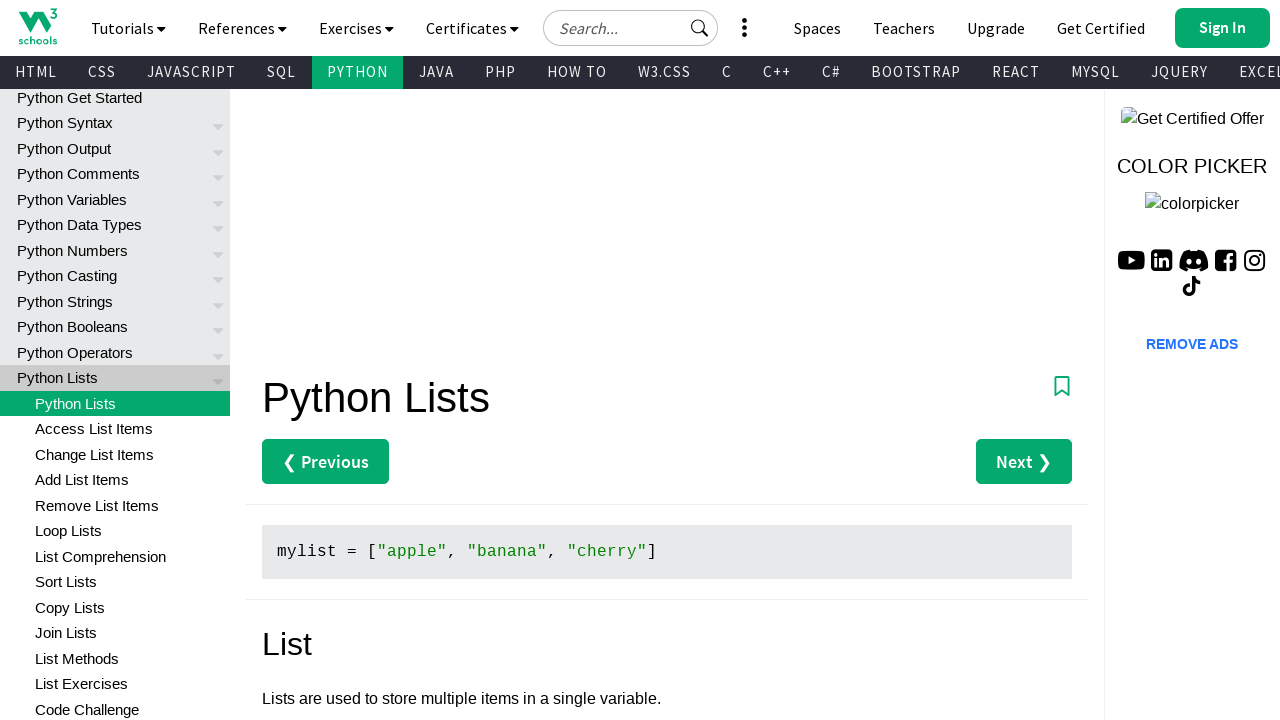

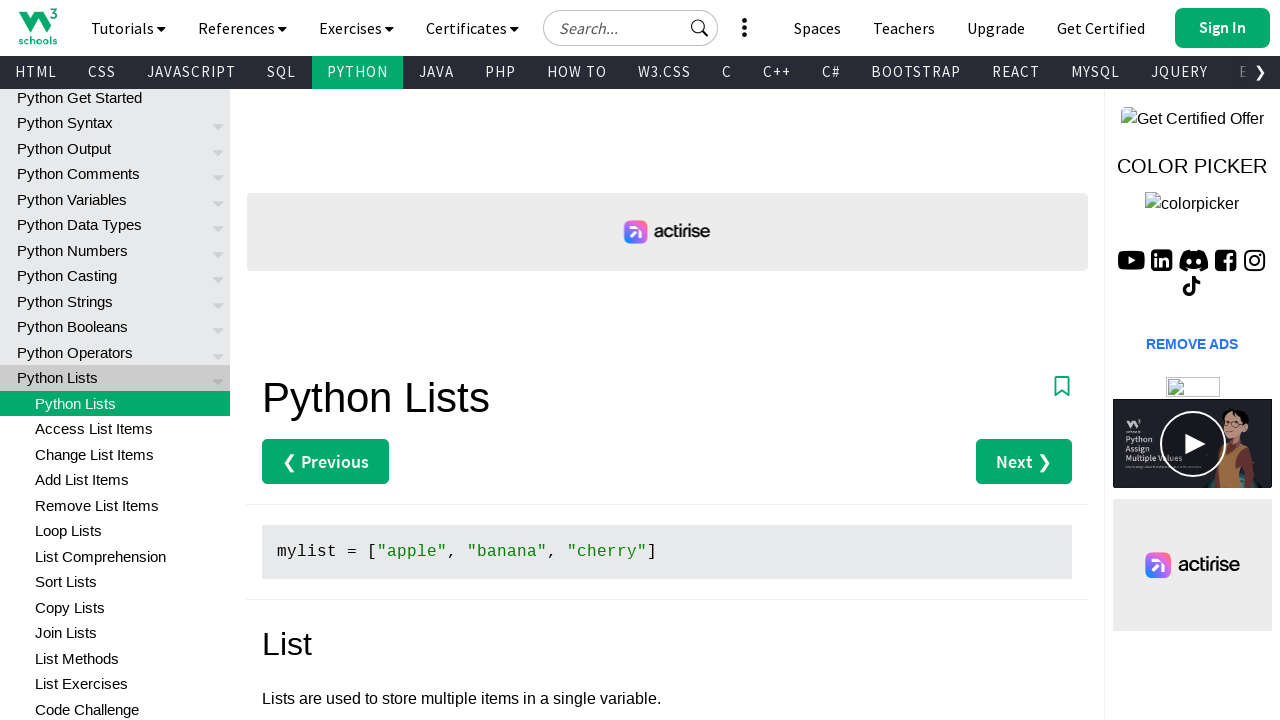